Tests login form validation by clicking on username and password fields without entering any values, then clicking the login button to verify that an appropriate error message is displayed for missing username.

Starting URL: https://www.saucedemo.com/

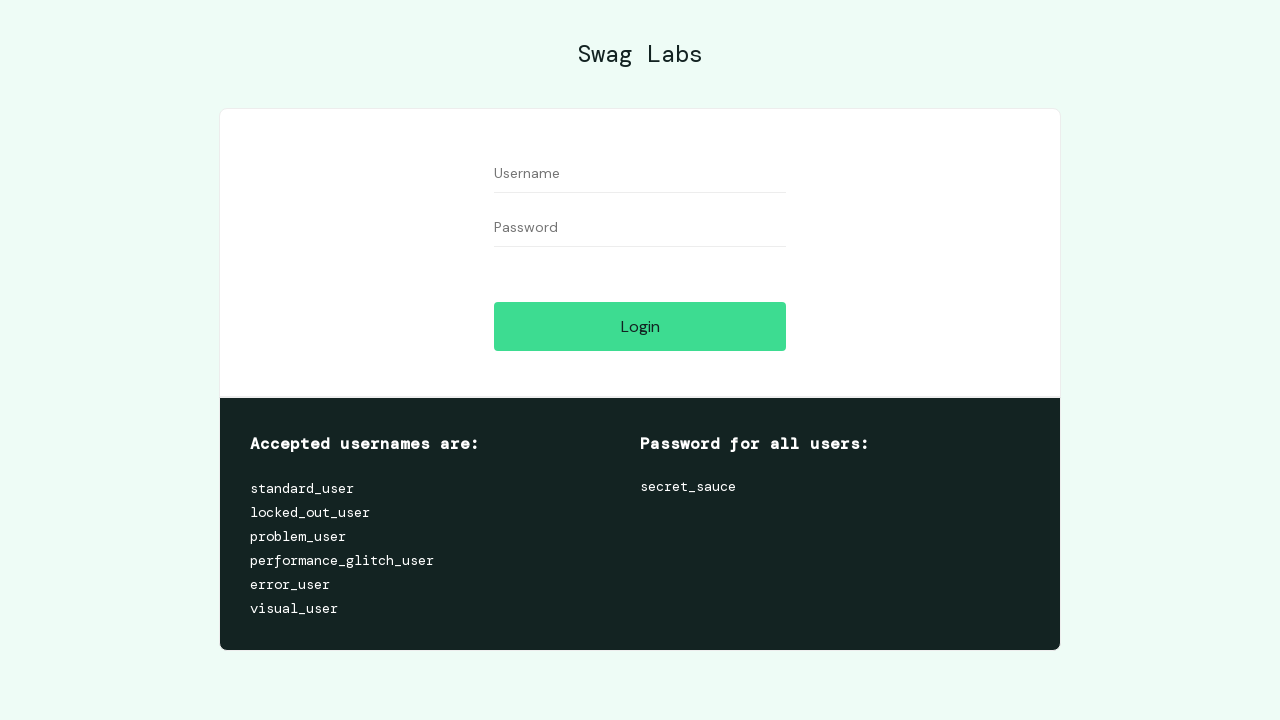

Set viewport size to 1168x722
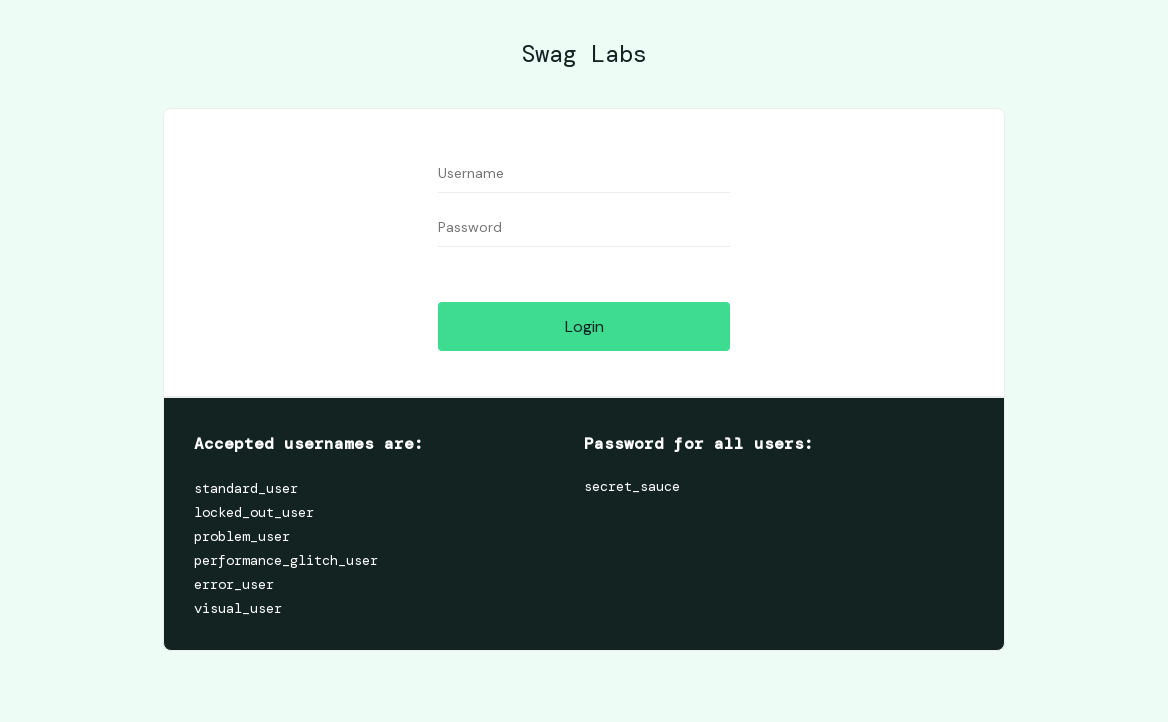

Clicked on username field without entering any value at (584, 174) on [data-test='username']
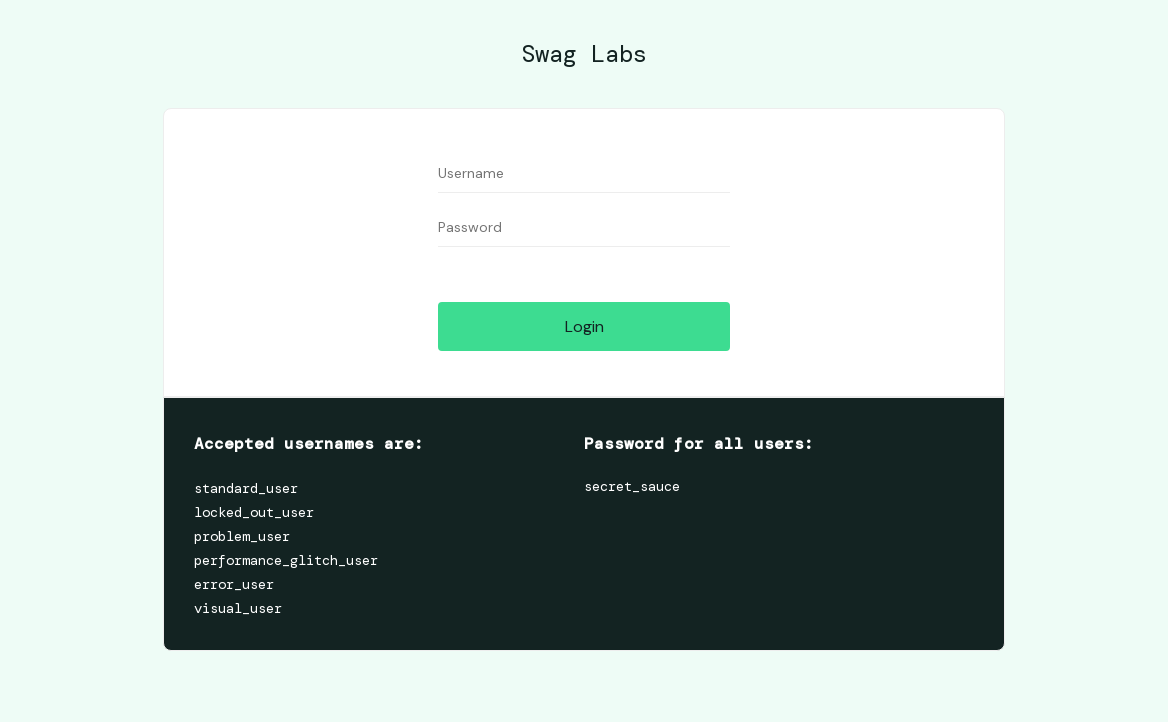

Clicked on password field without entering any value at (584, 228) on [data-test='password']
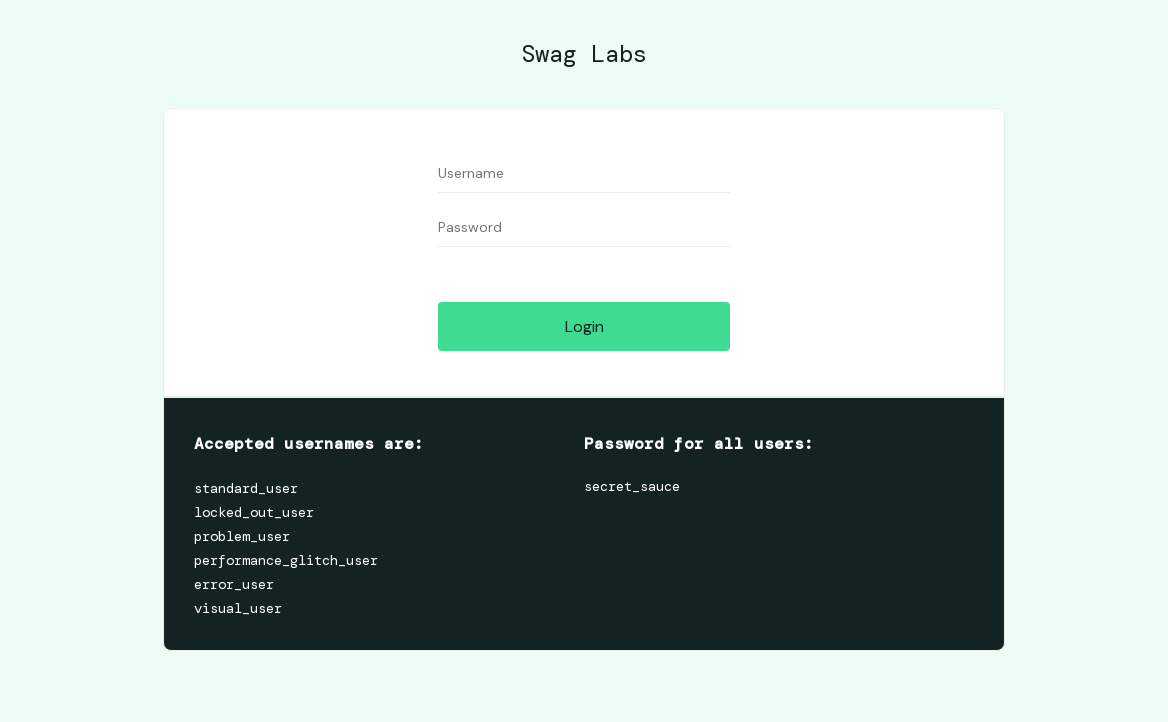

Clicked login button with empty form at (584, 326) on [data-test='login-button']
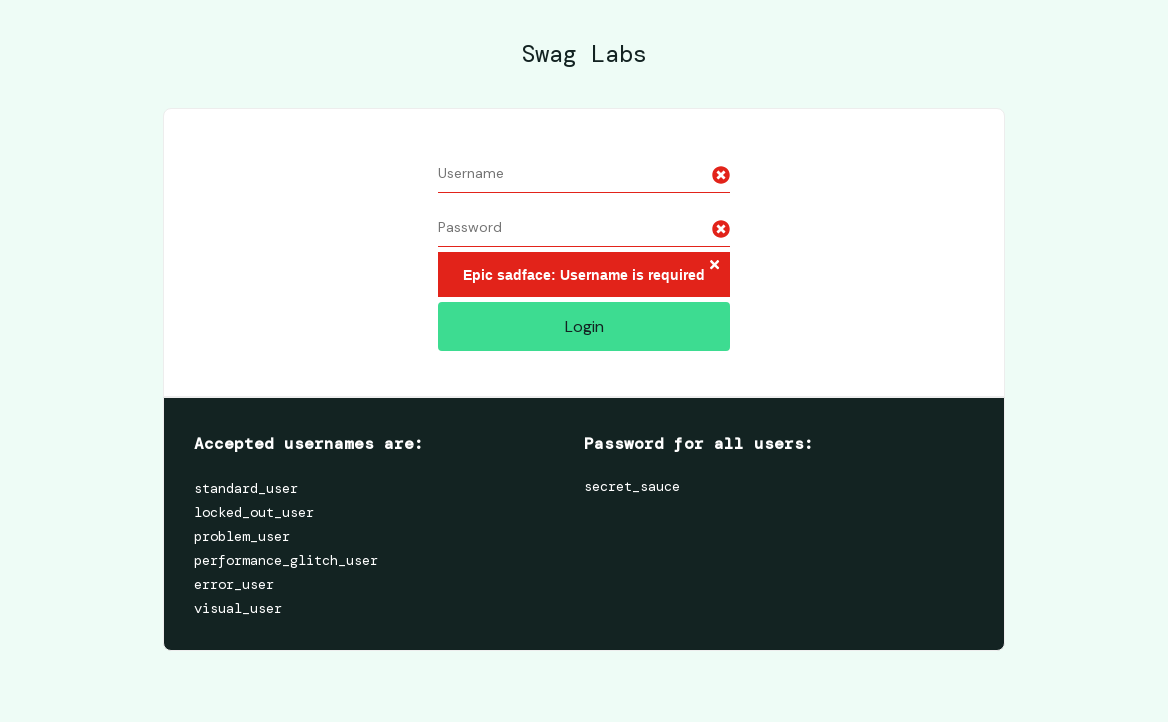

Error message element loaded
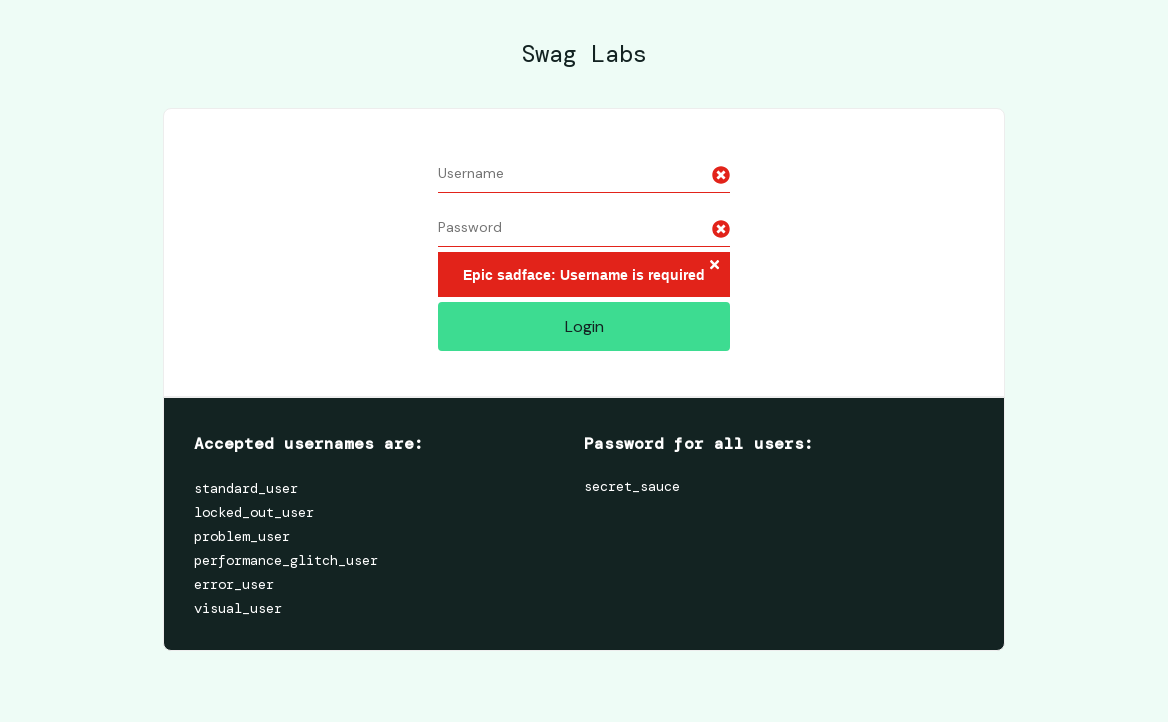

Verified error message: 'Epic sadface: Username is required'
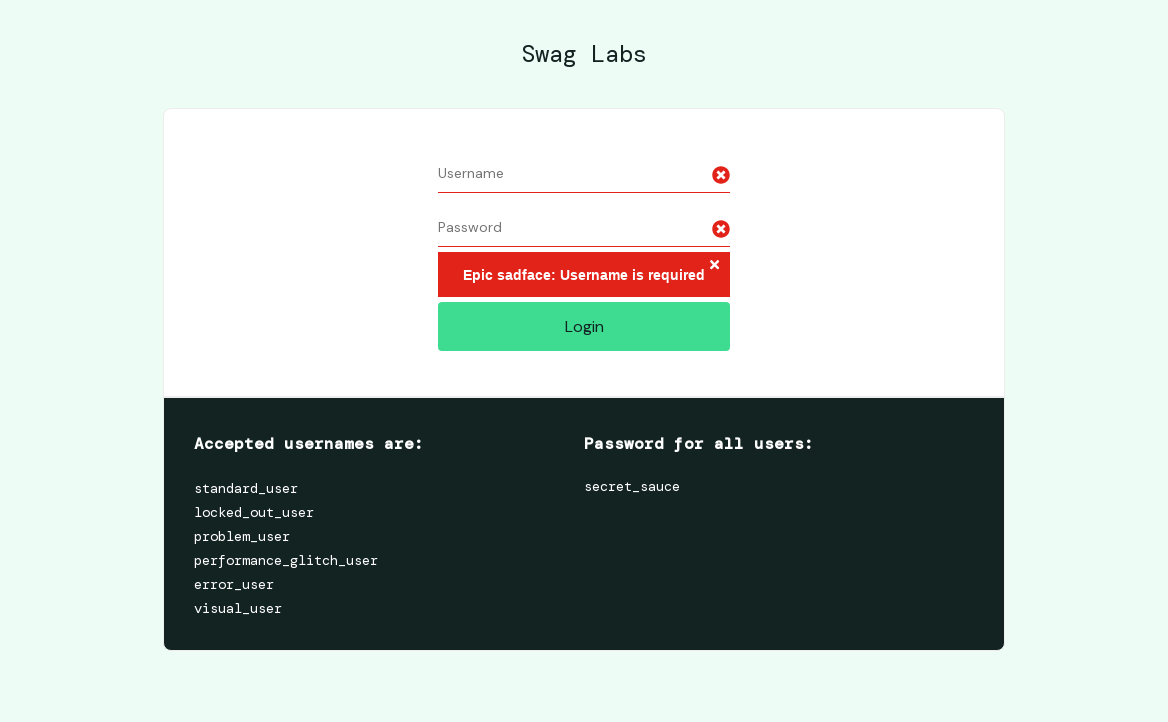

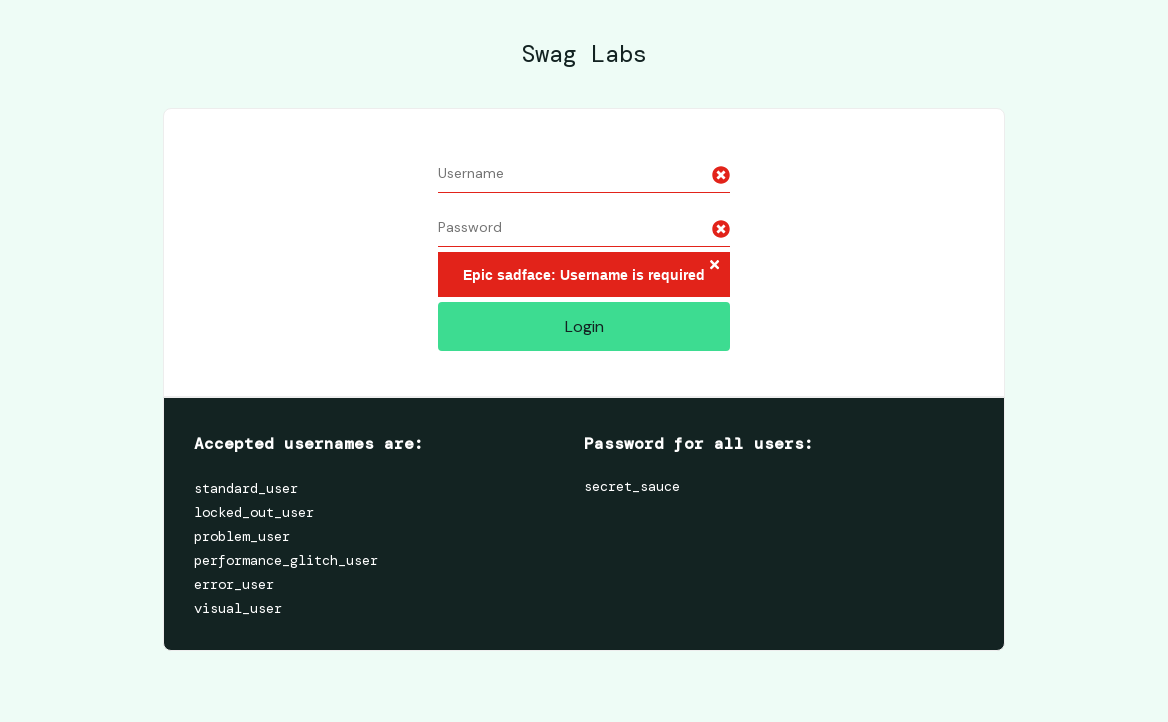